Navigates to the FTSE 100 stock market summary page and clicks on the top fallers section to view stocks with the largest price decreases.

Starting URL: https://www.hl.co.uk/shares/stock-market-summary/ftse-100

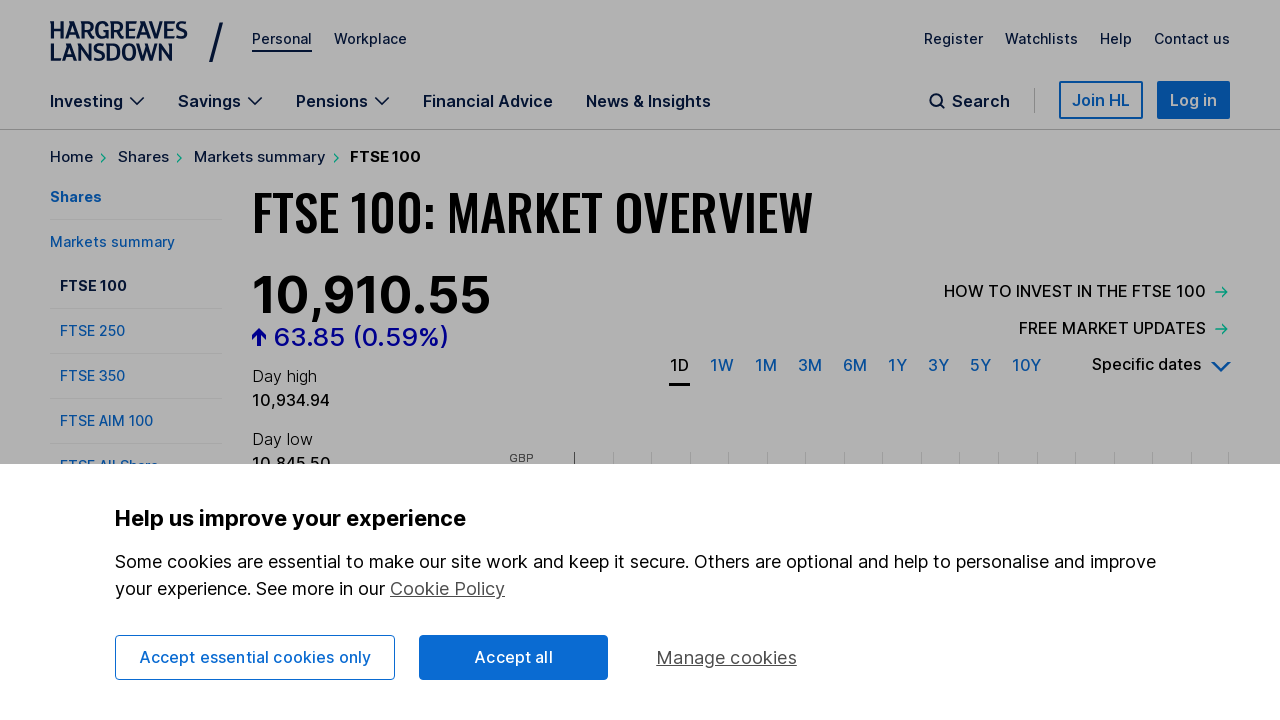

Navigated to FTSE 100 stock market summary page
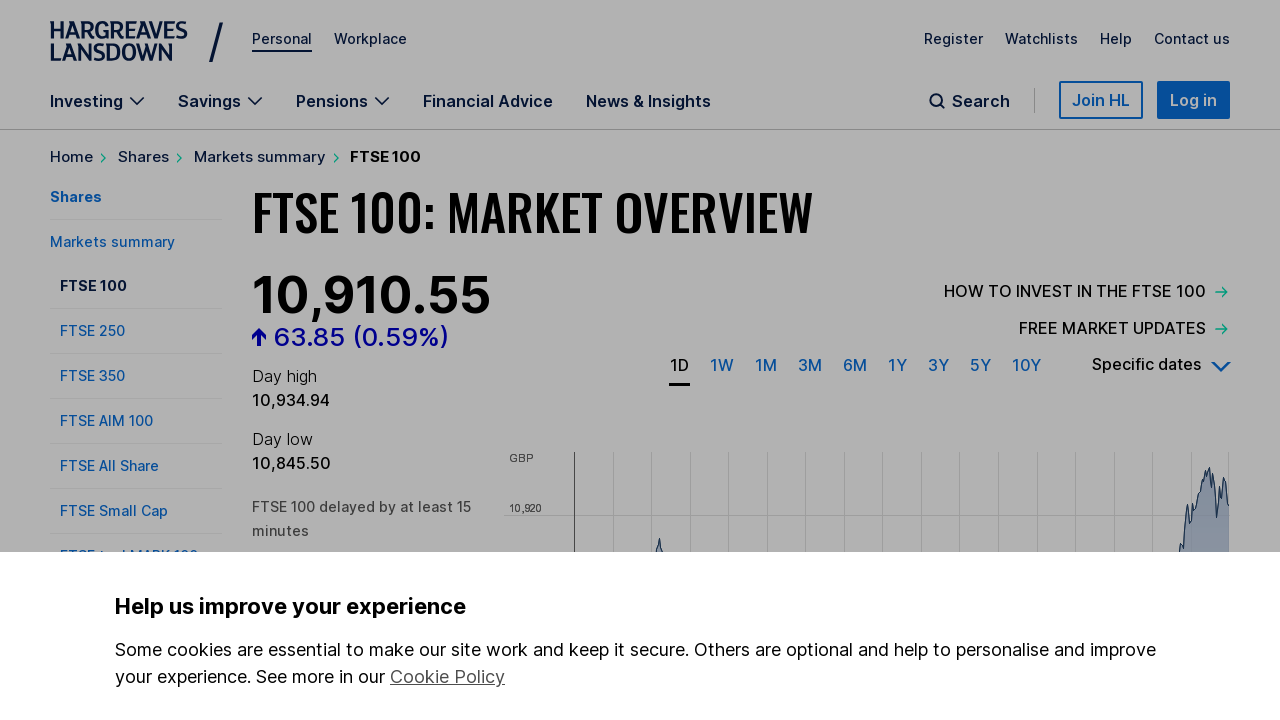

Clicked on top fallers section at (525, 361) on .one-line:nth-child(3) strong
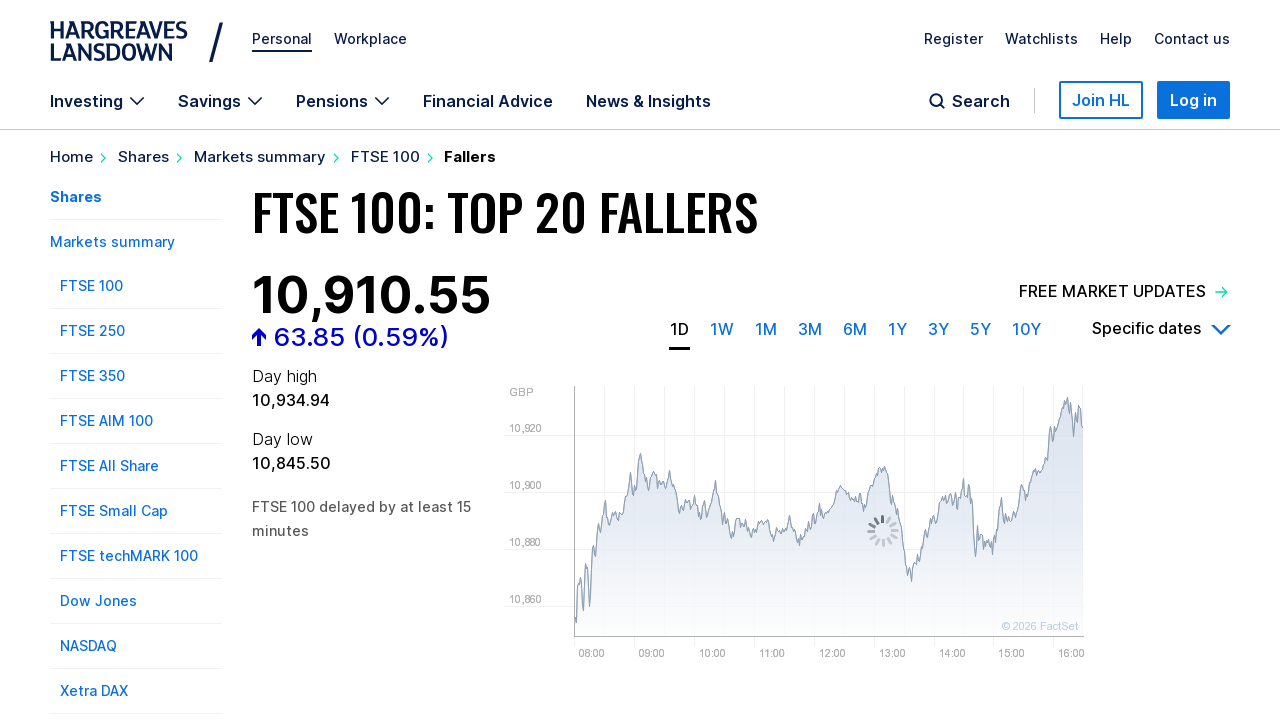

Waited for top fallers content to load
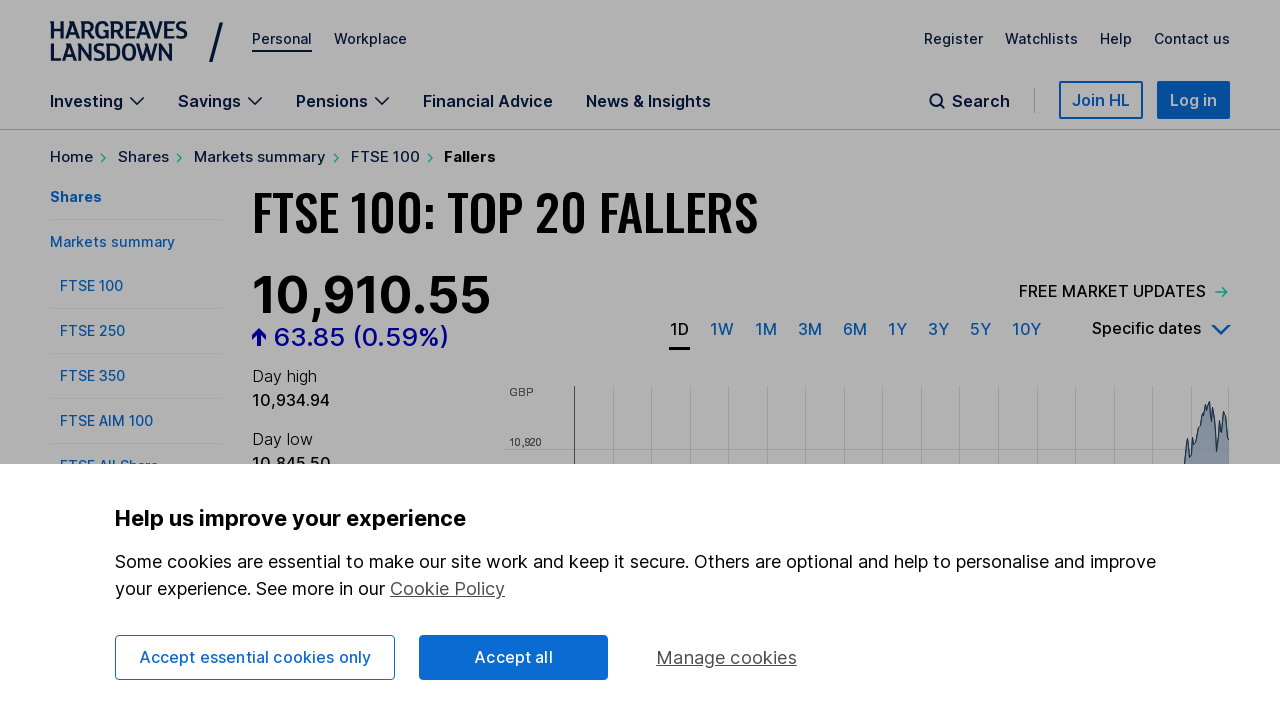

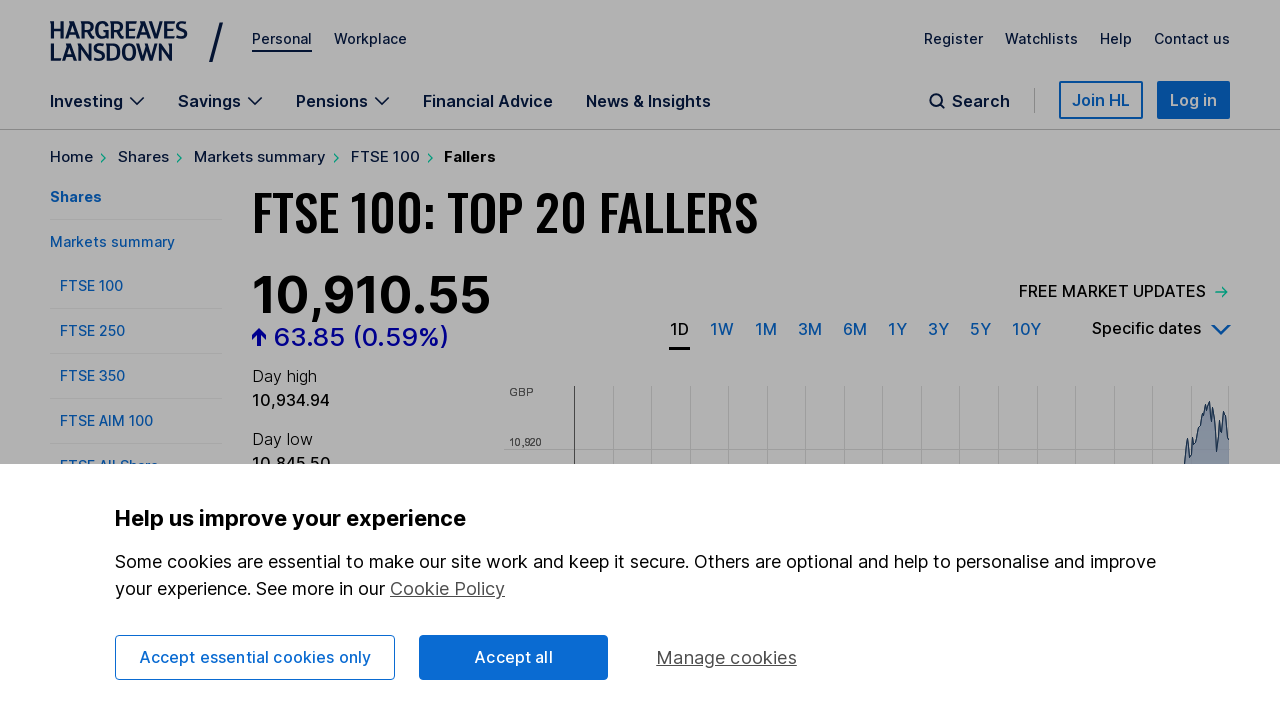